Tests custom radio and checkbox elements on a Google Docs form by clicking them and verifying their aria-checked attribute changes.

Starting URL: https://docs.google.com/forms/d/e/1FAIpQLSfiypnd69zhuDkjKgqvpID9kwO29UCzeCVrGGtbNPZXQok0jA/viewform

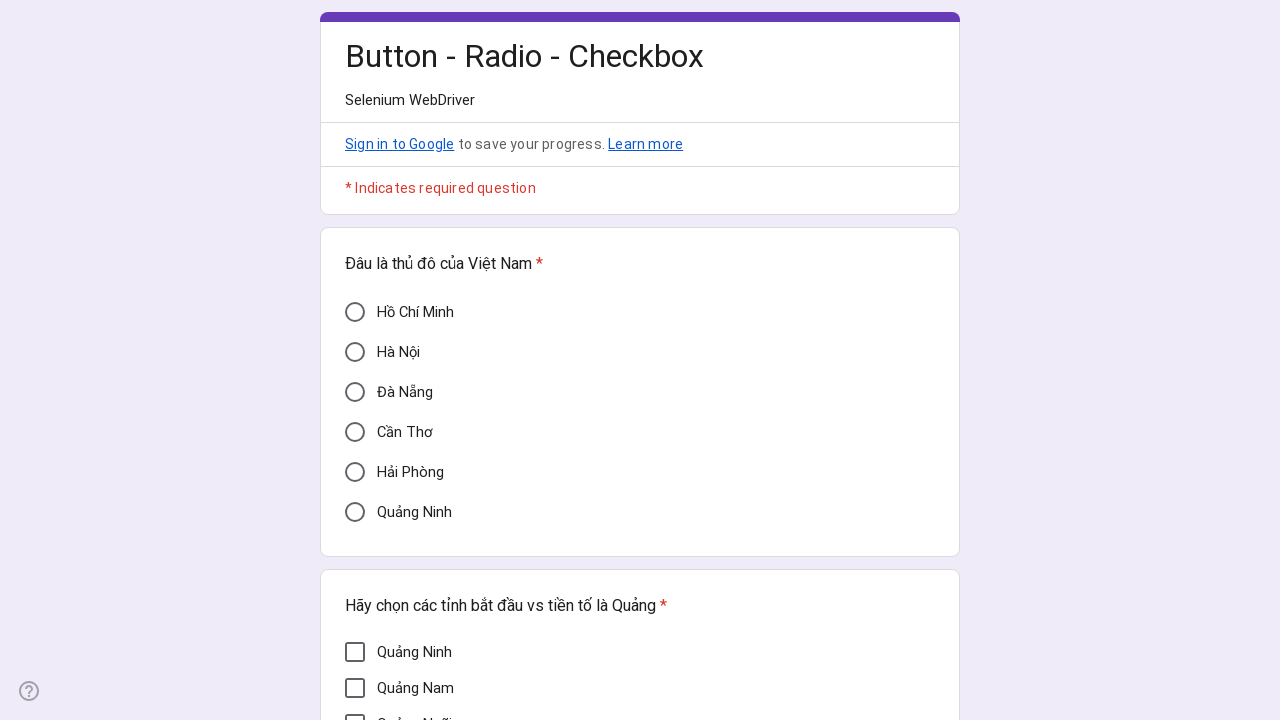

Waited for custom radio element (Cần Thơ) to load
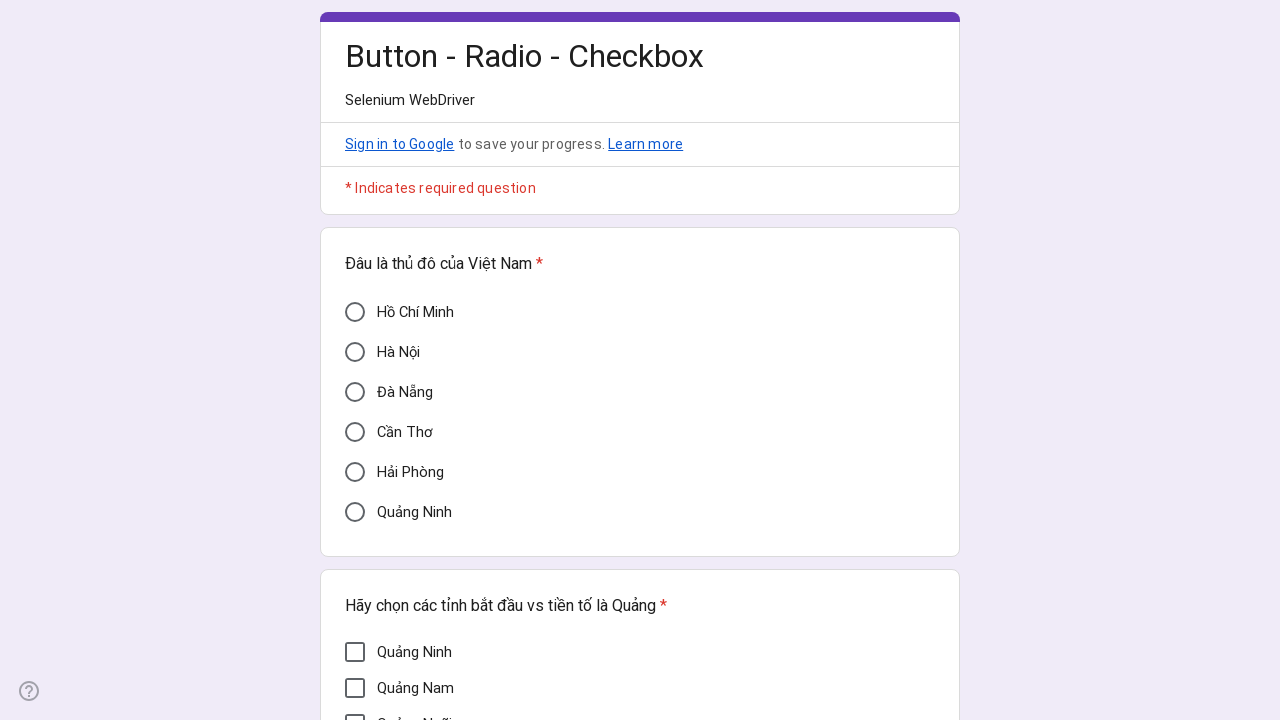

Verified Cần Thơ radio is not selected initially (aria-checked='false')
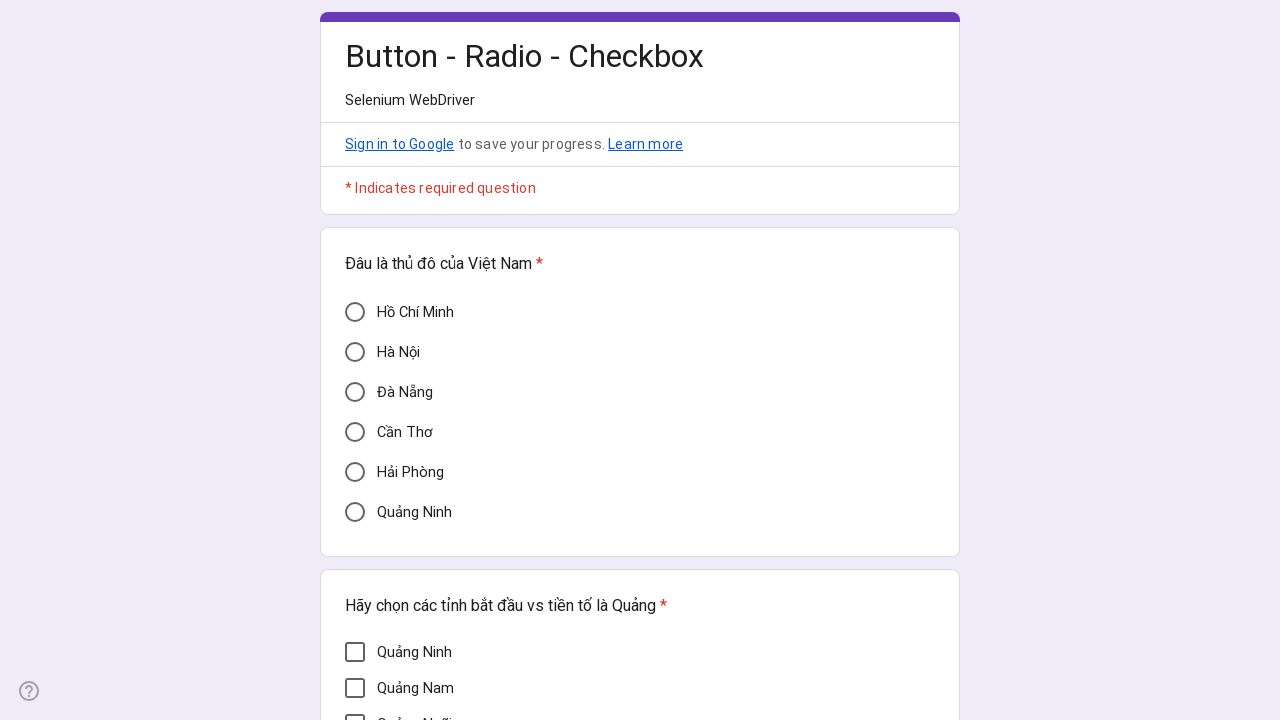

Clicked Cần Thơ radio element at (355, 432) on div[aria-label='Cần Thơ']
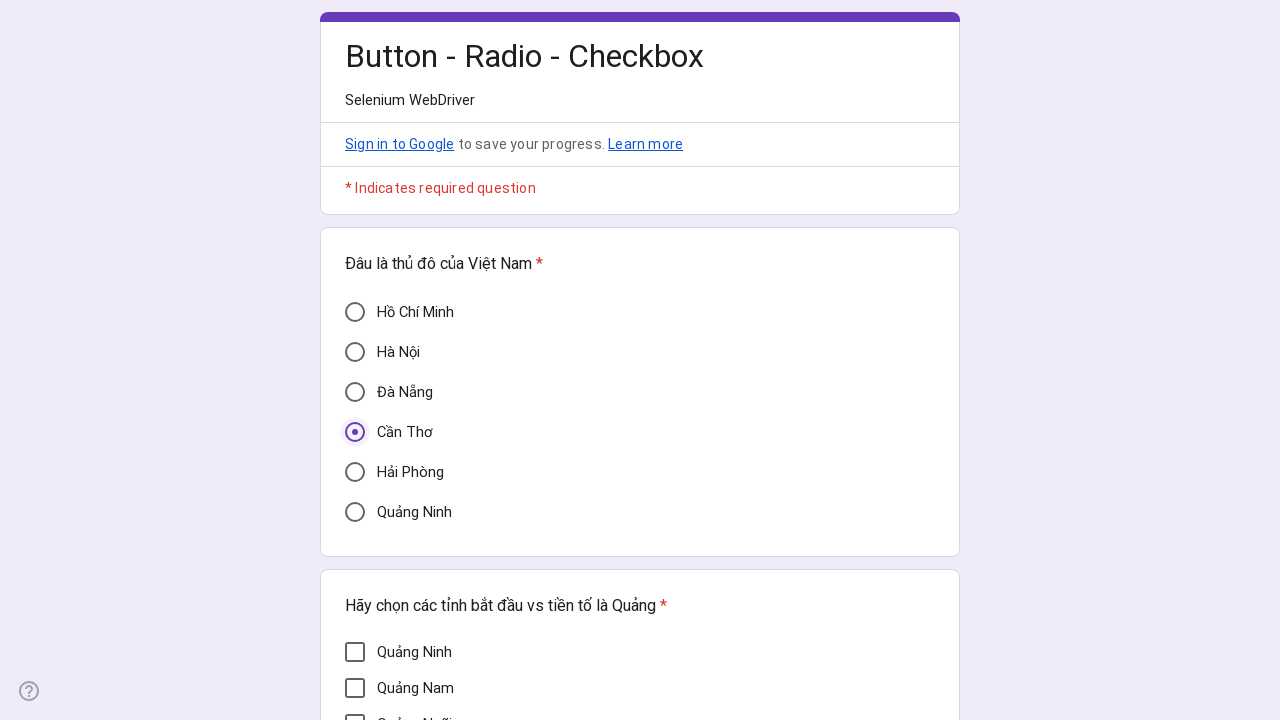

Verified Cần Thơ radio is now selected (aria-checked='true')
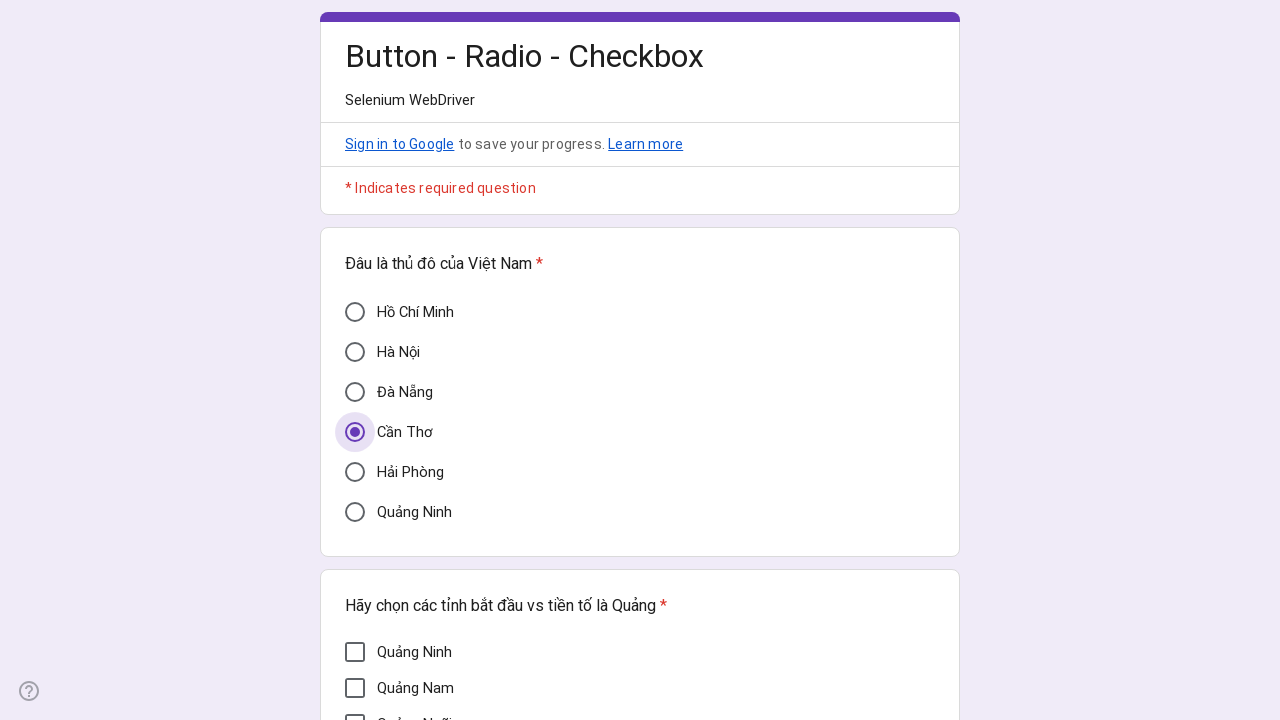

Clicked Quảng Nam checkbox element at (355, 688) on div[aria-label='Quảng Nam']
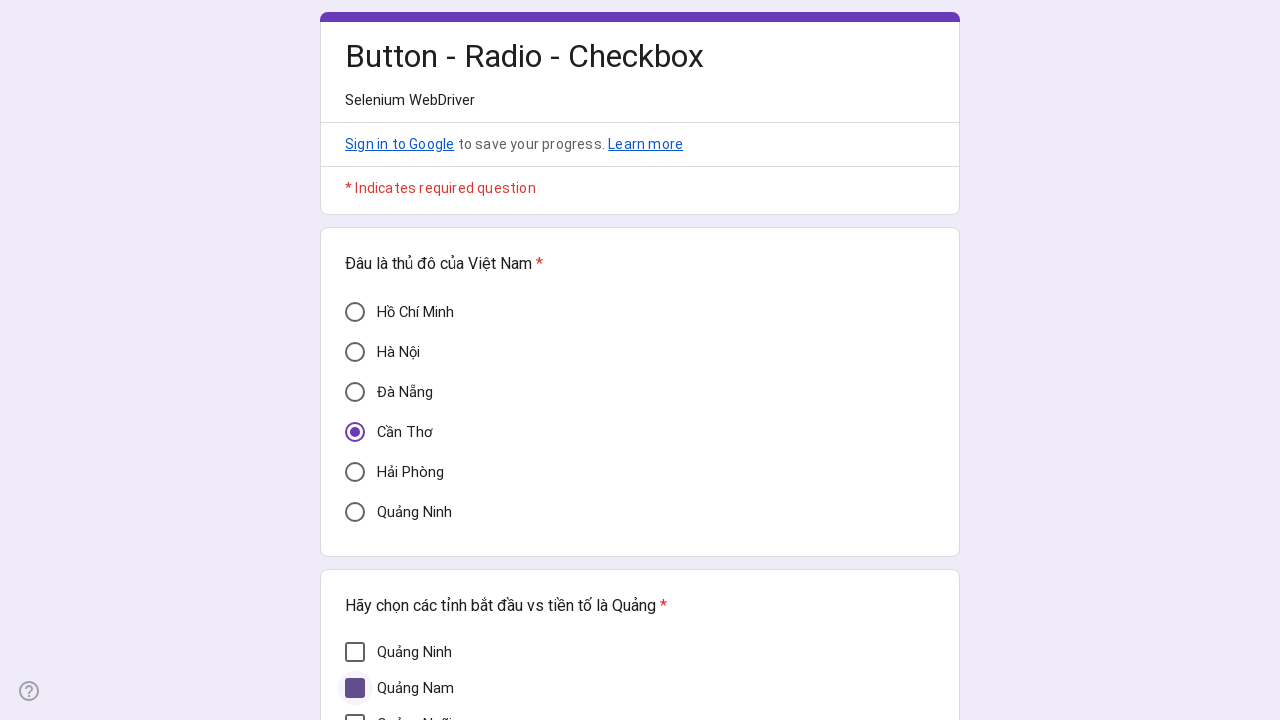

Verified Quảng Nam checkbox is now selected (aria-checked='true')
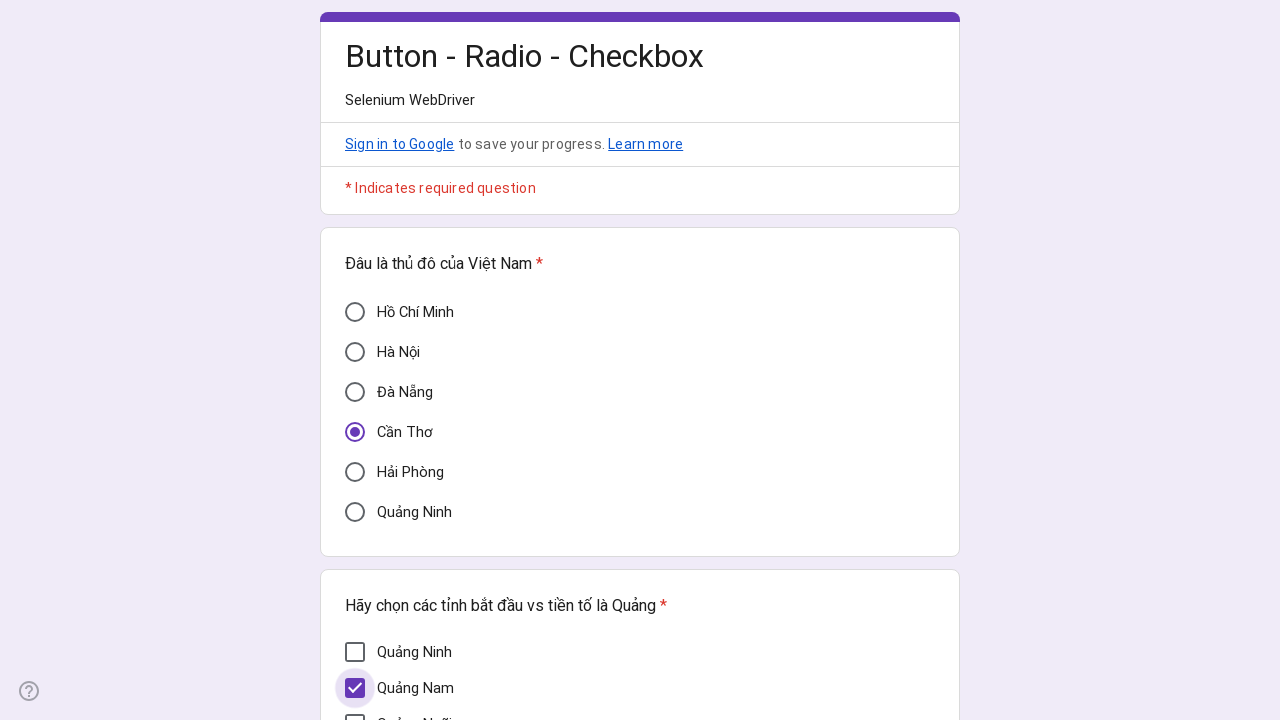

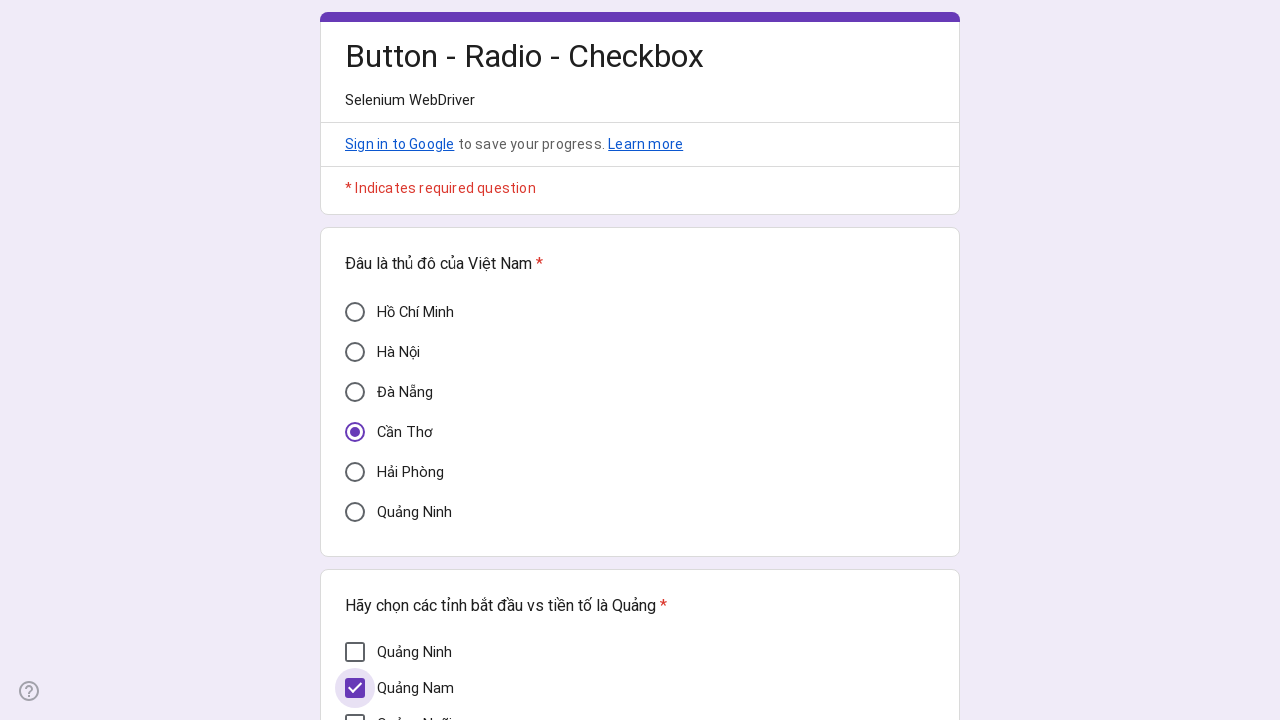